Tests that clicking the resend button does not immediately display a message element, demonstrating why synchronization is needed.

Starting URL: https://eviltester.github.io/supportclasses/#2000

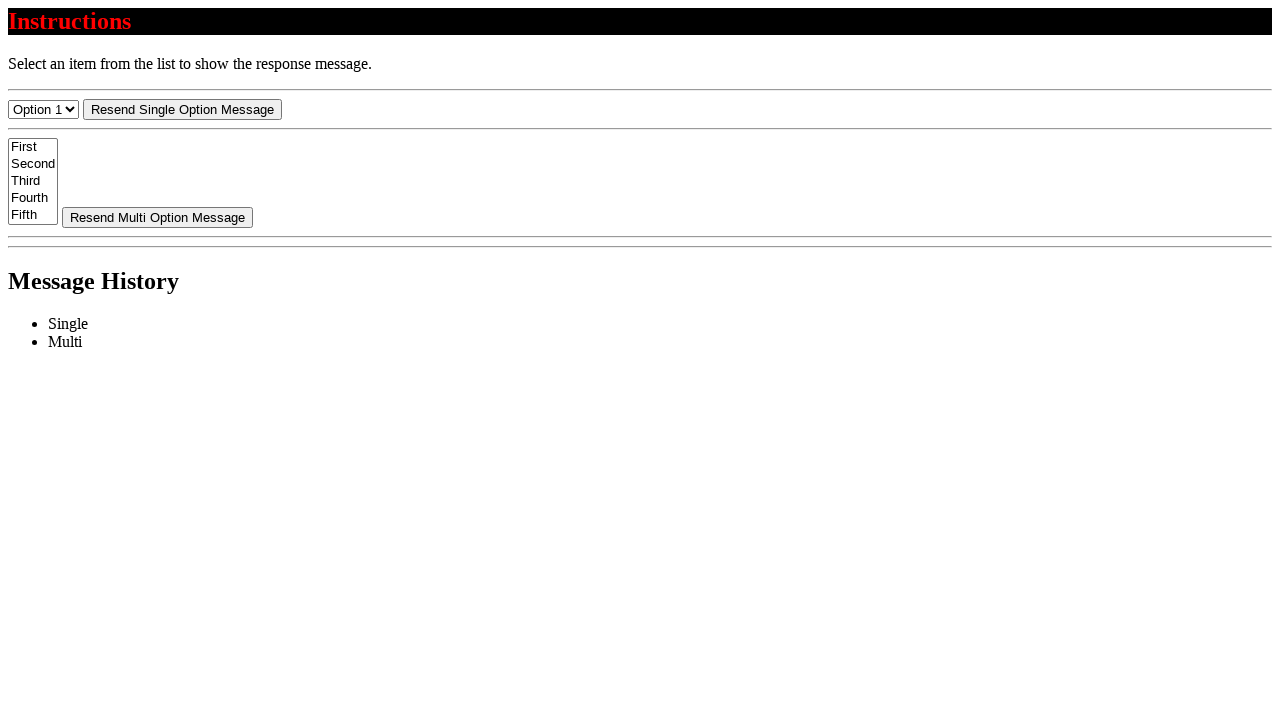

Navigated to test page with 2000ms delay
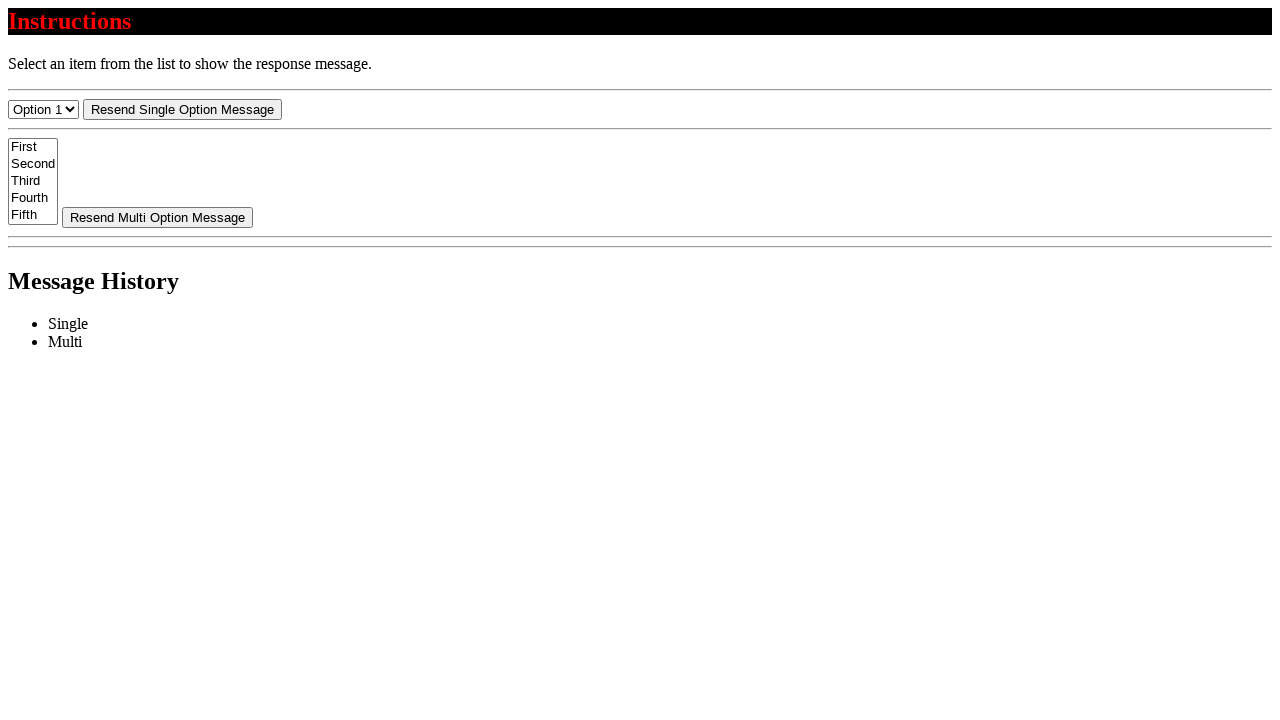

Clicked resend button at (182, 109) on #resend-select
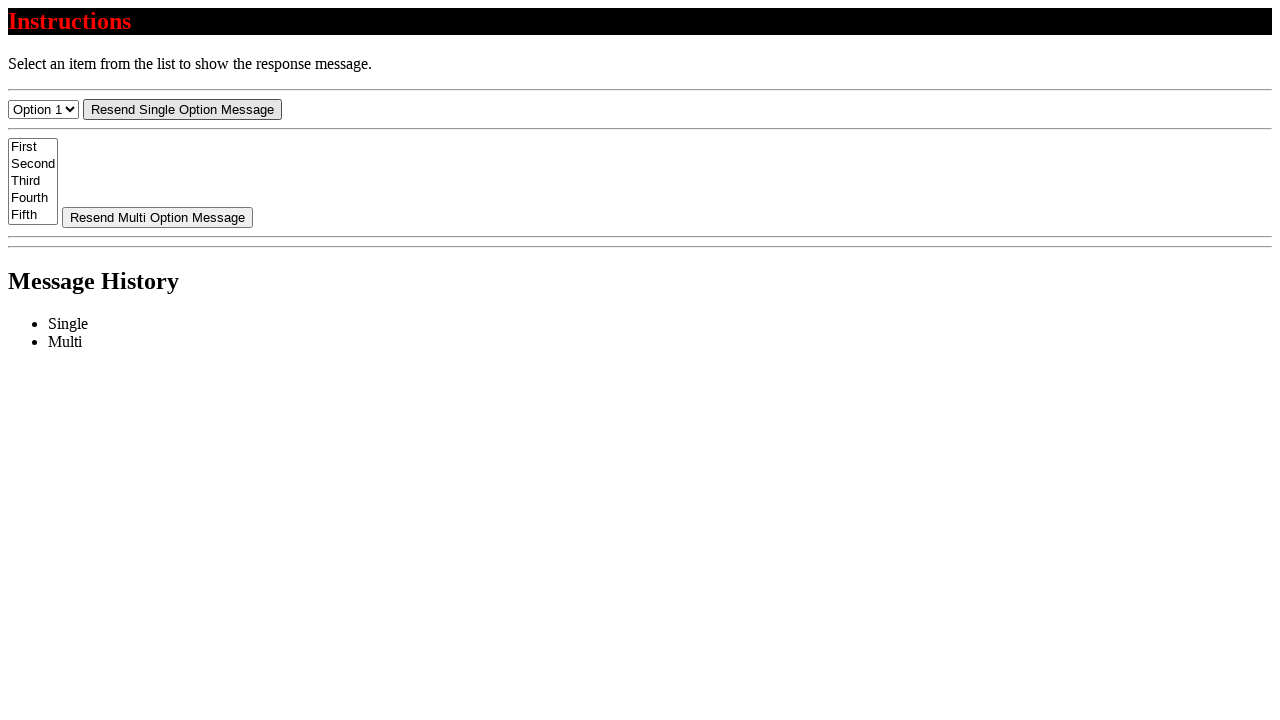

Verified message element is not immediately visible, demonstrating need for synchronization
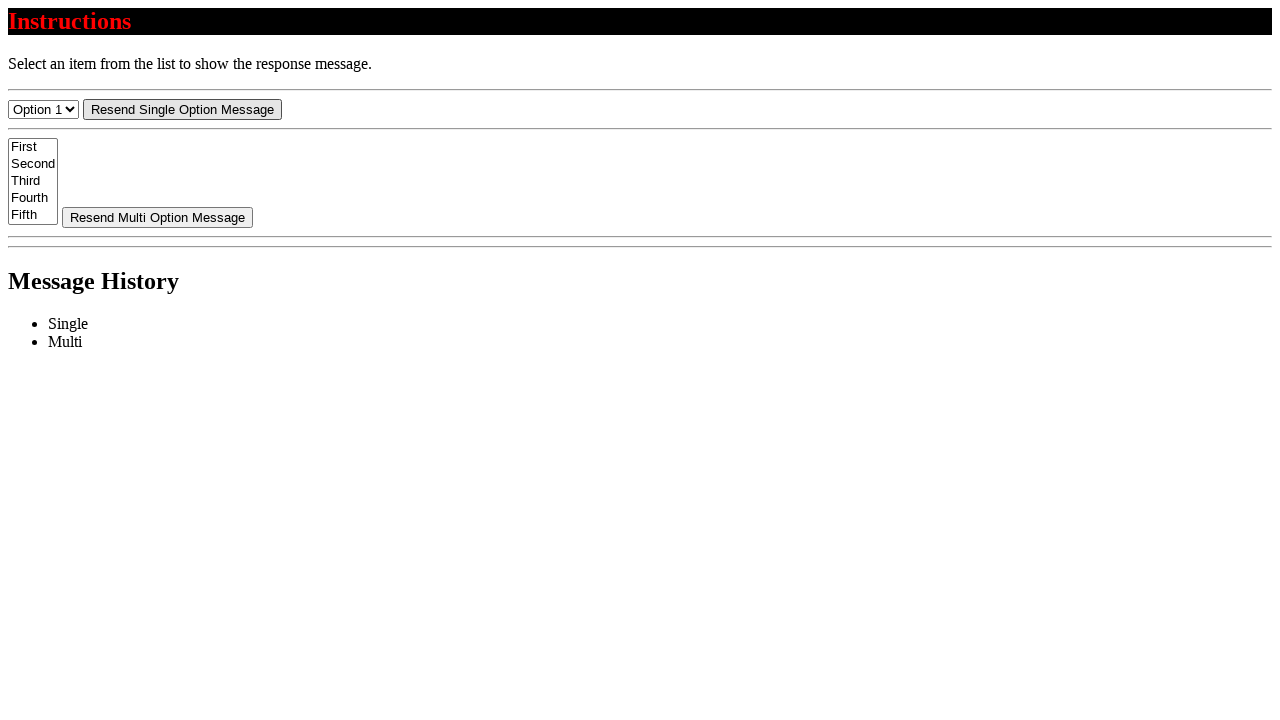

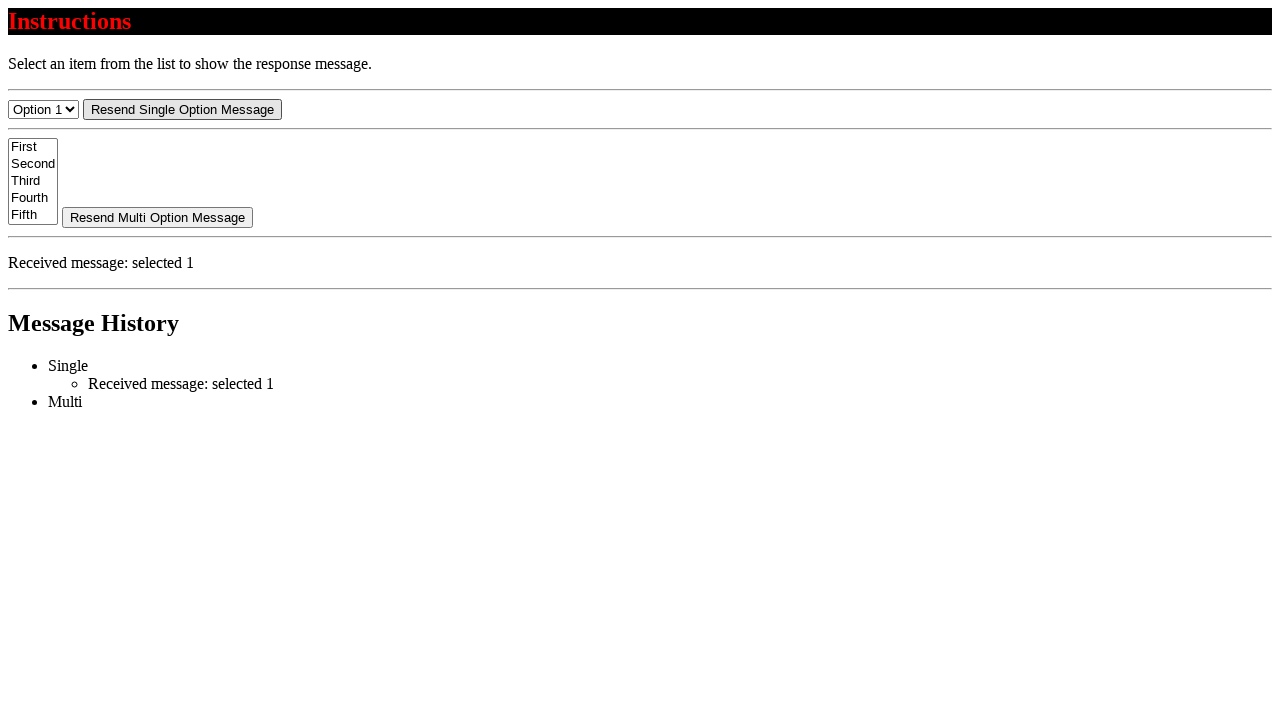